Tests the Actions click functionality by navigating to a buttons demo page and performing a click action on a "Click Me" button using Playwright's action methods

Starting URL: http://demoqa.com/buttons

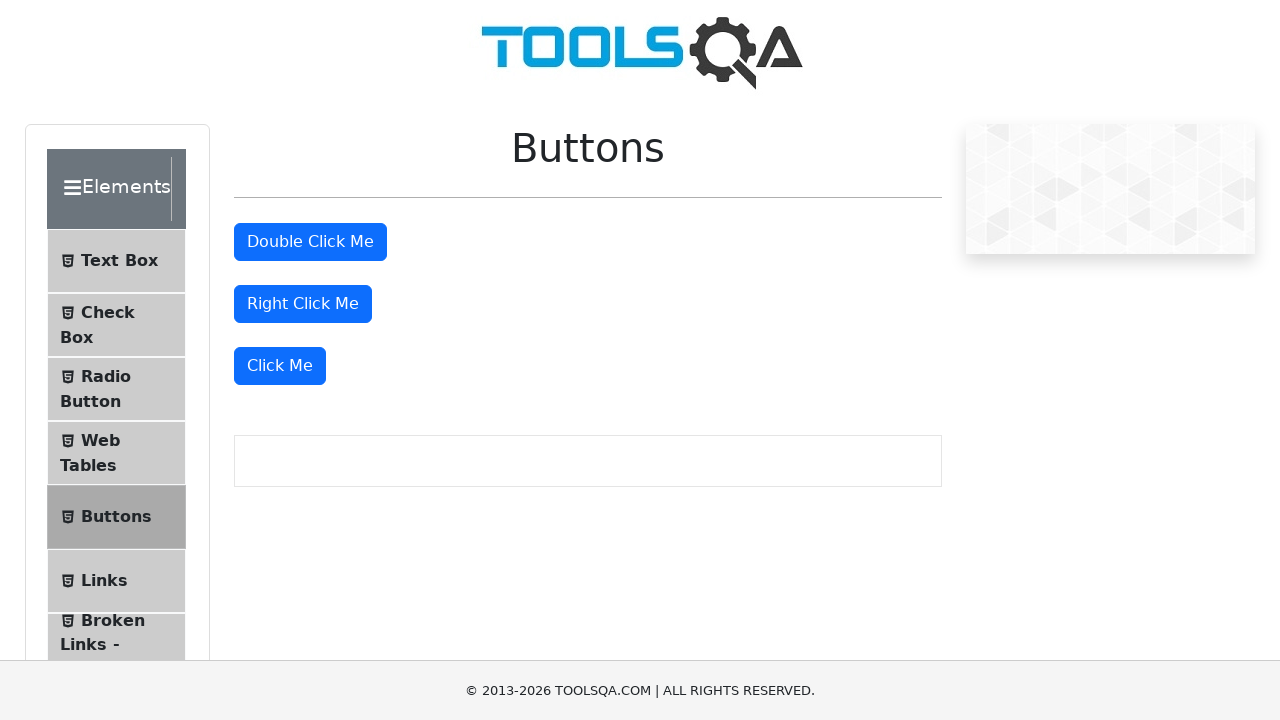

Navigated to buttons demo page at http://demoqa.com/buttons
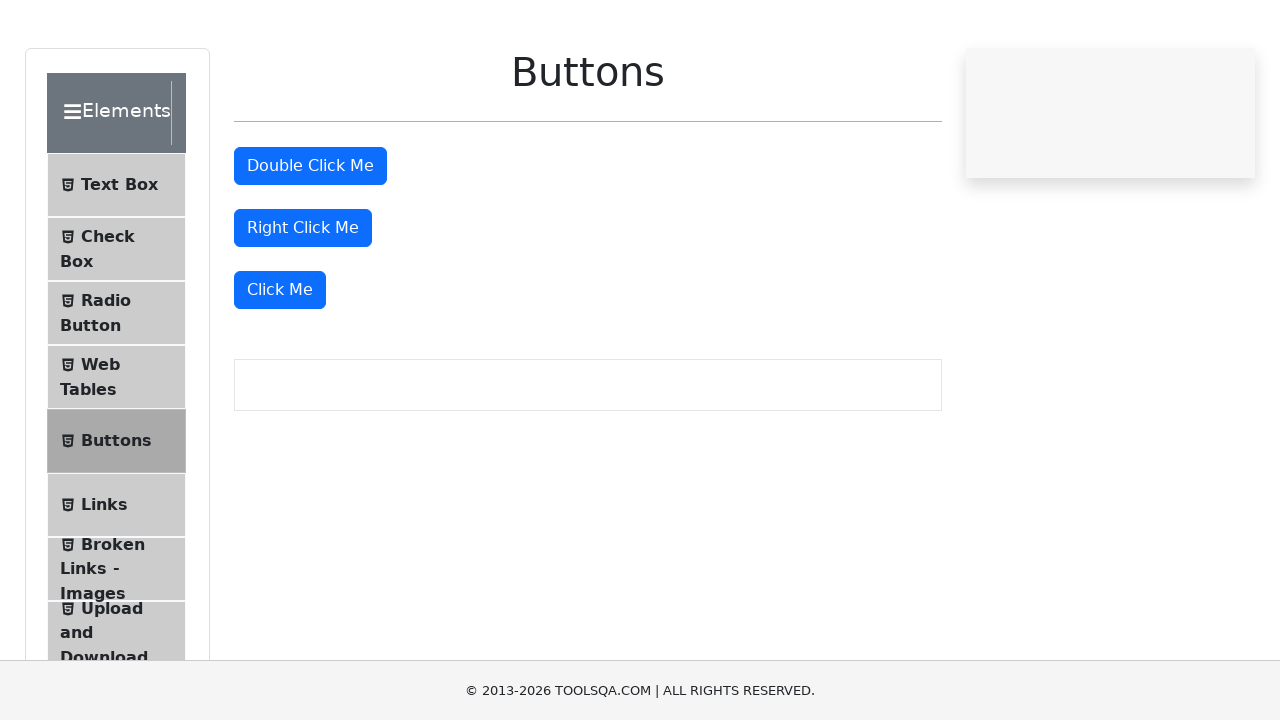

Clicked the 'Click Me' button using XPath selector at (280, 366) on xpath=//button[text()='Click Me']
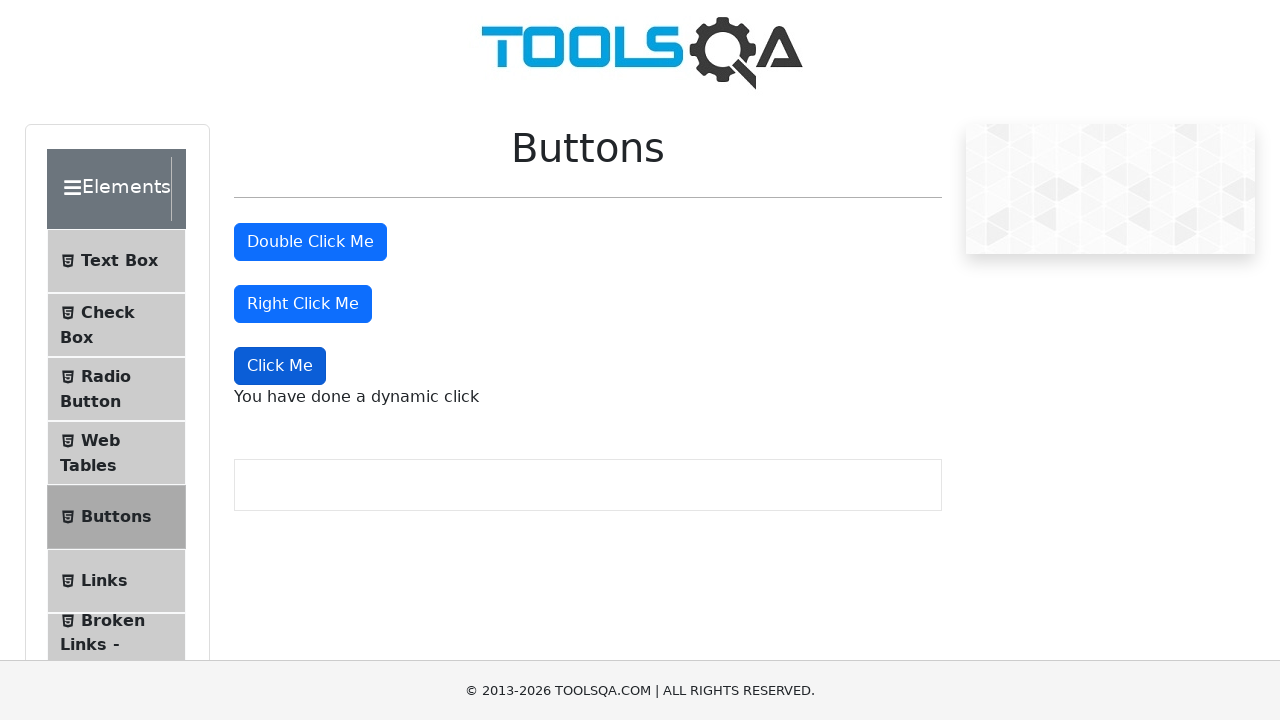

Waited 1000ms to verify click action was performed
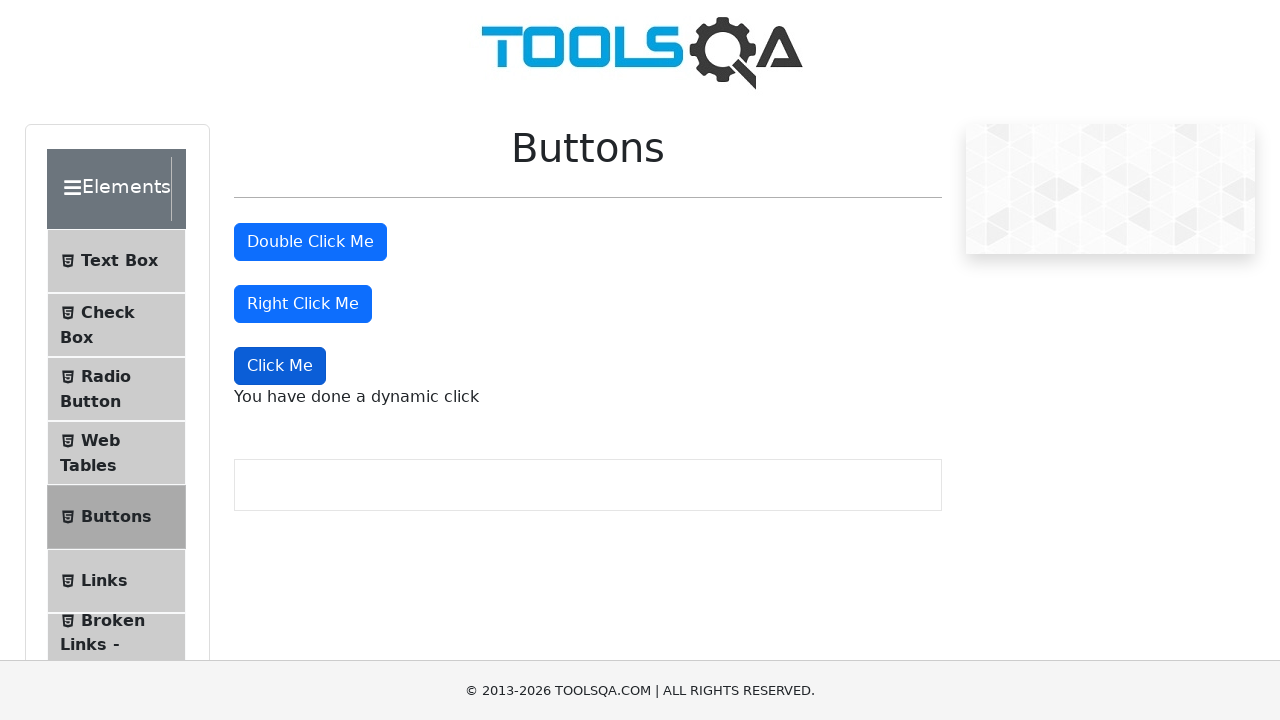

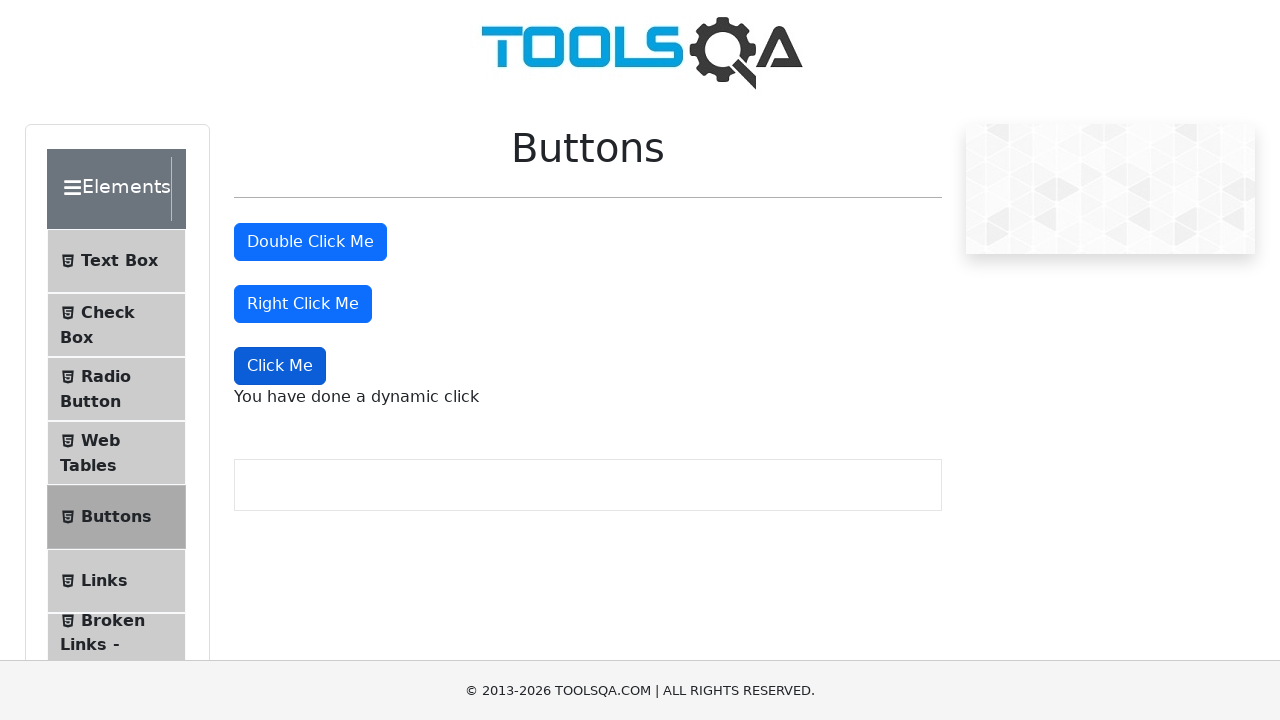